Tests right-click context menu functionality, handles an alert dialog, and navigates to a new window via a link

Starting URL: https://the-internet.herokuapp.com/context_menu

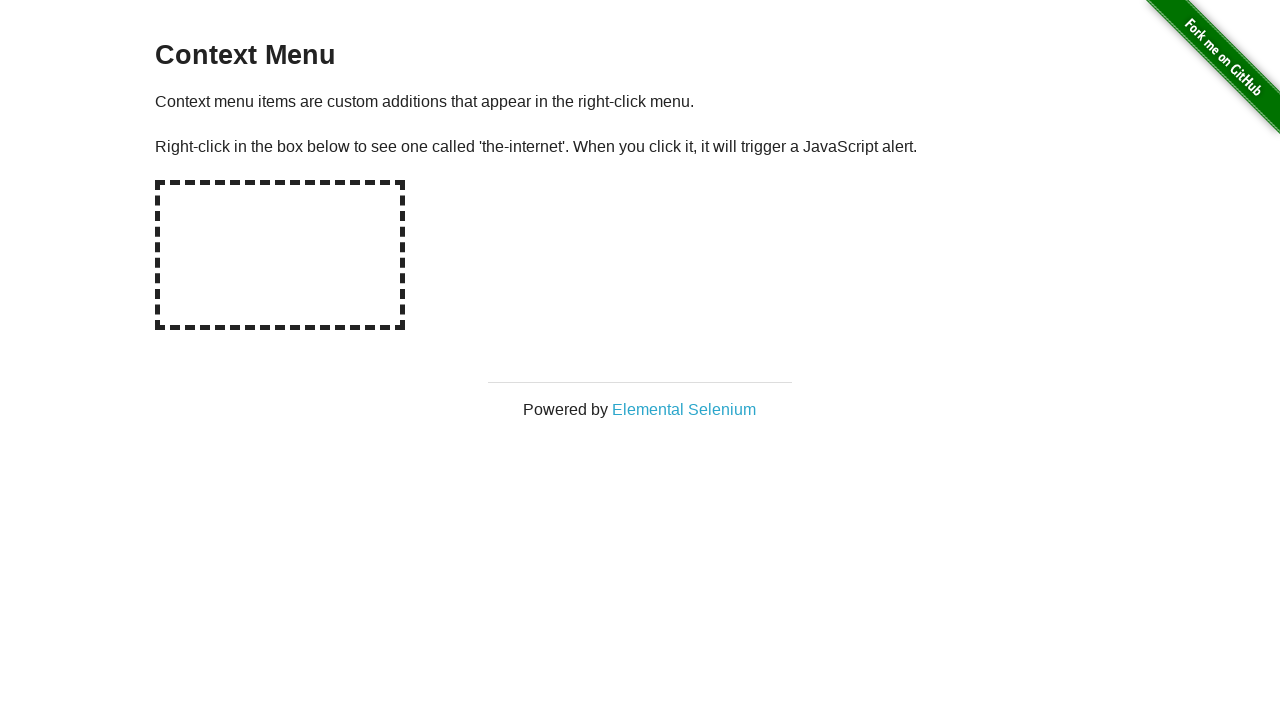

Located the context menu hot-spot element
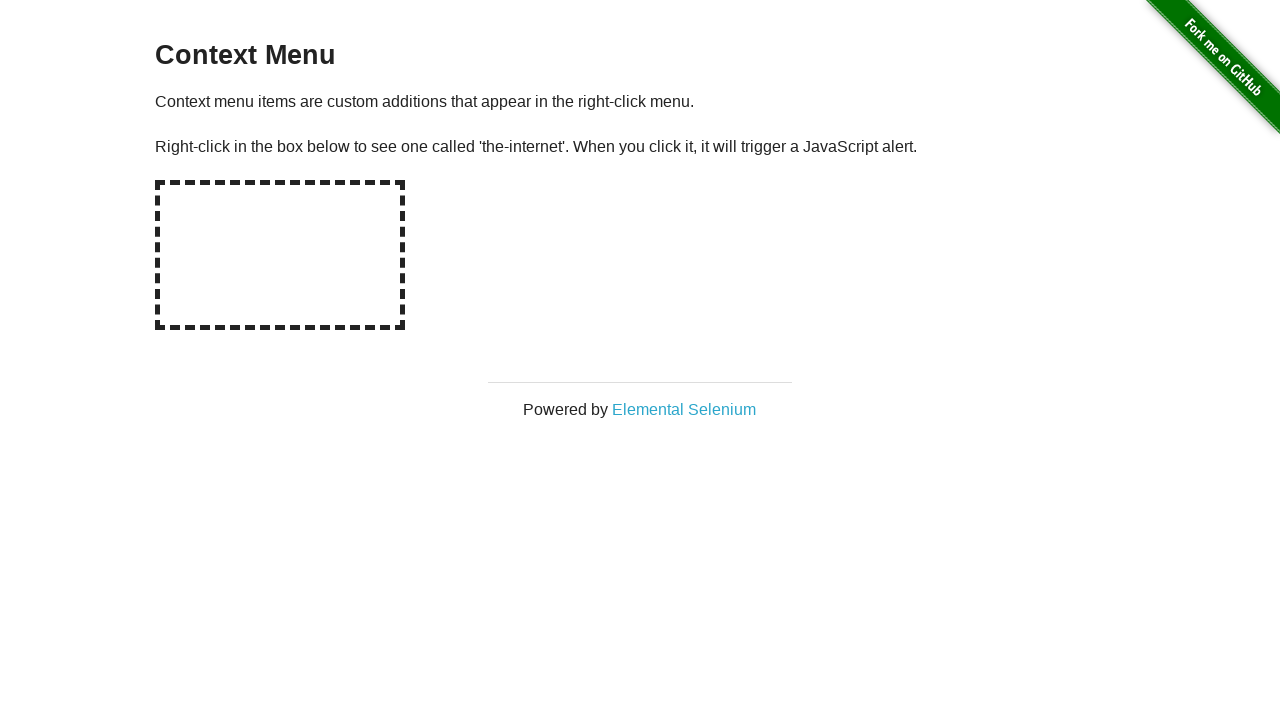

Right-clicked on the hot-spot element to open context menu at (280, 255) on xpath=//div[@id='hot-spot']
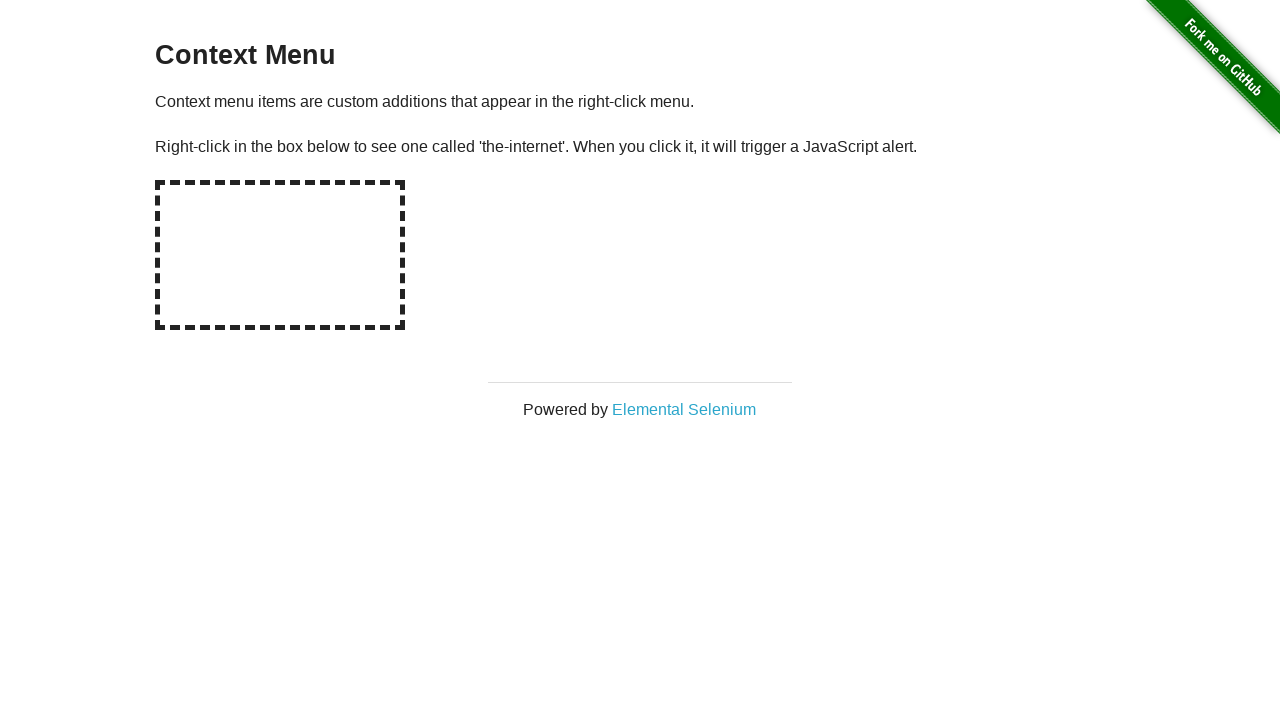

Set up dialog handler to automatically accept alerts
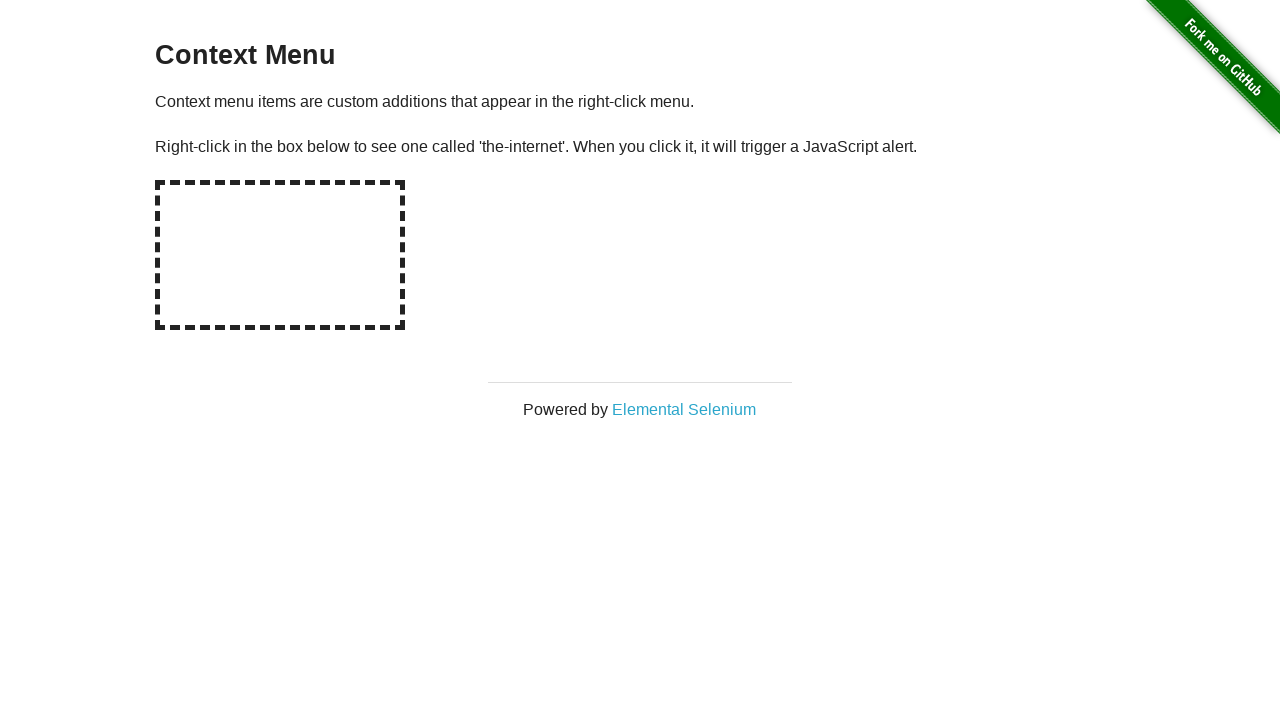

Clicked on Elemental Selenium link from context menu at (684, 409) on text=Elemental Selenium
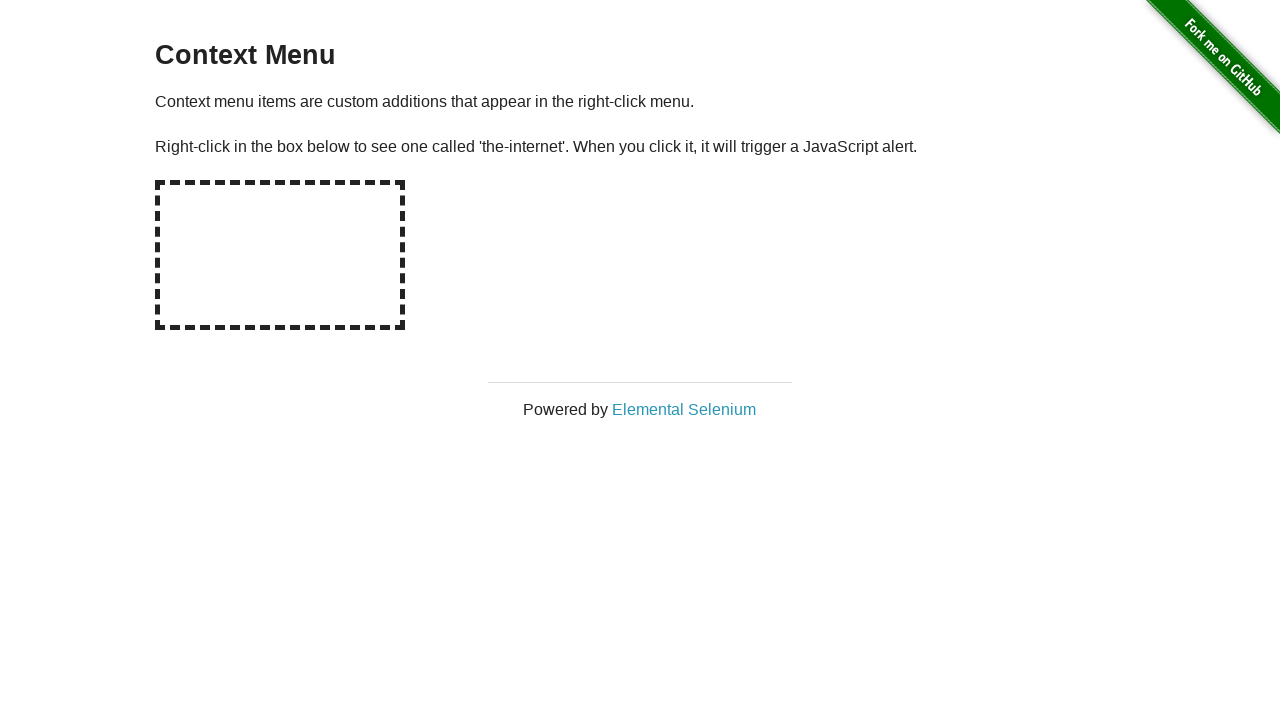

New page/tab opened with Elemental Selenium link at (684, 409) on text=Elemental Selenium
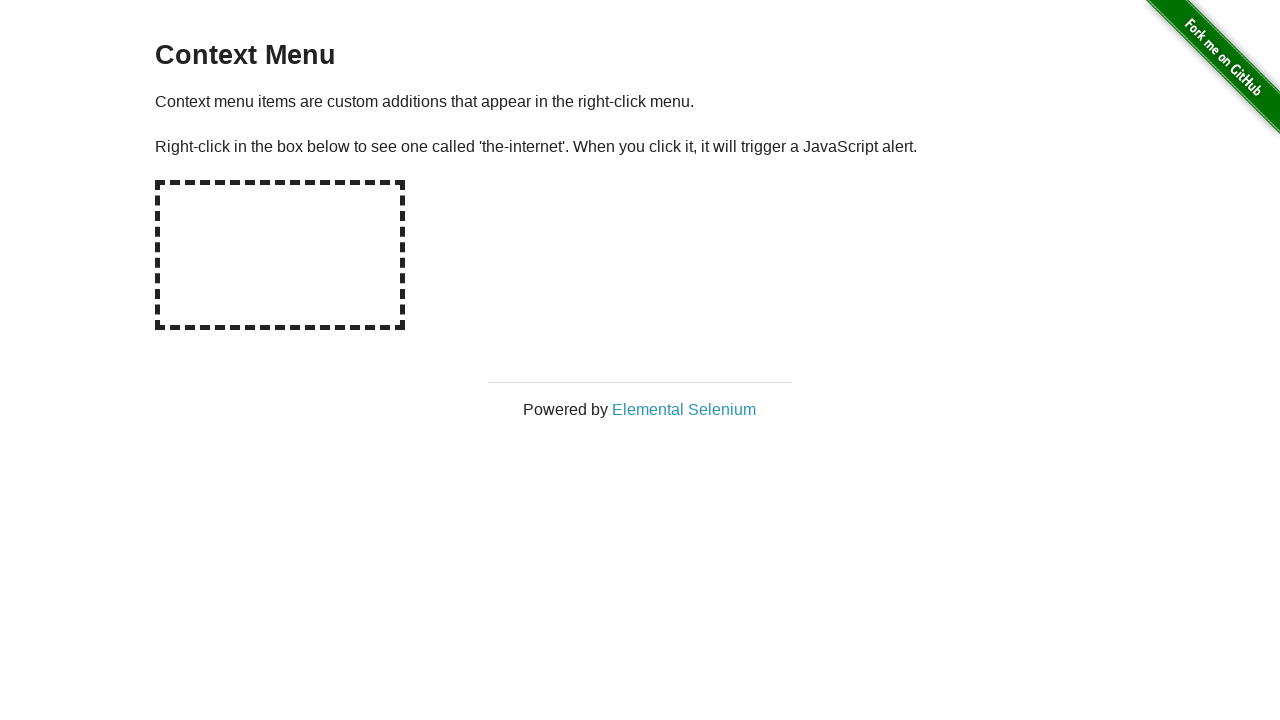

Verified Elemental Selenium text is visible on new page
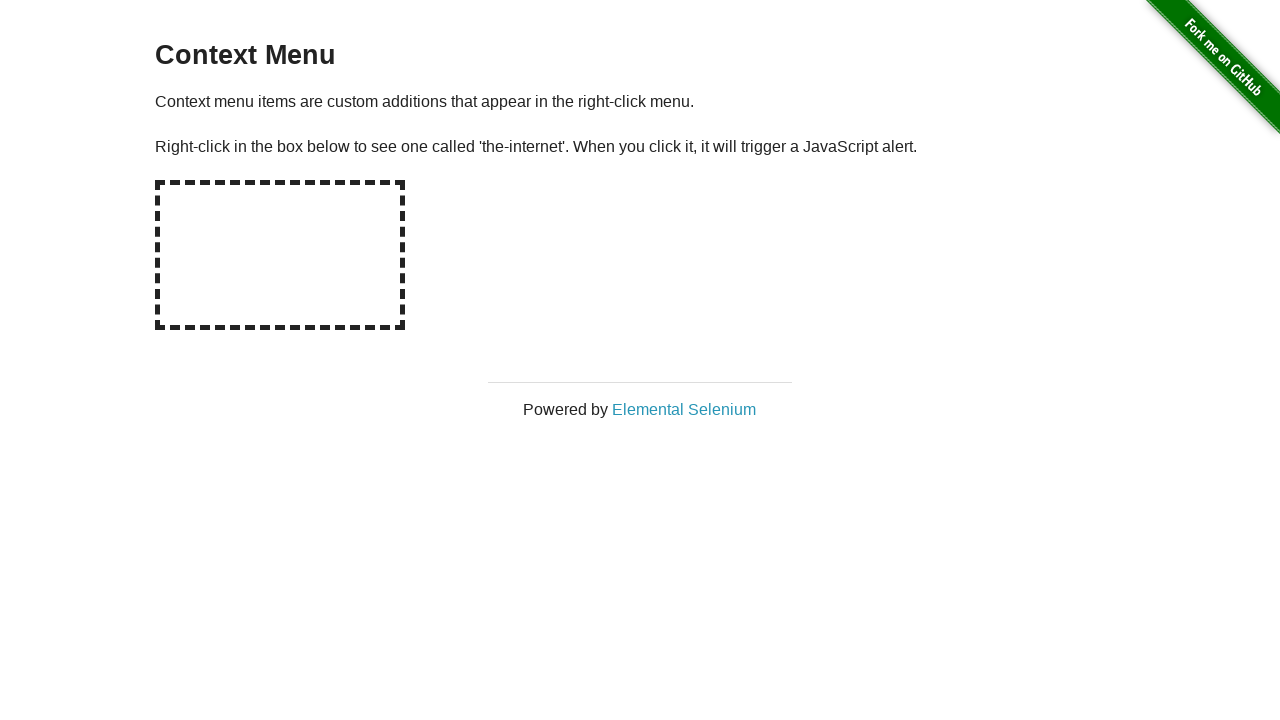

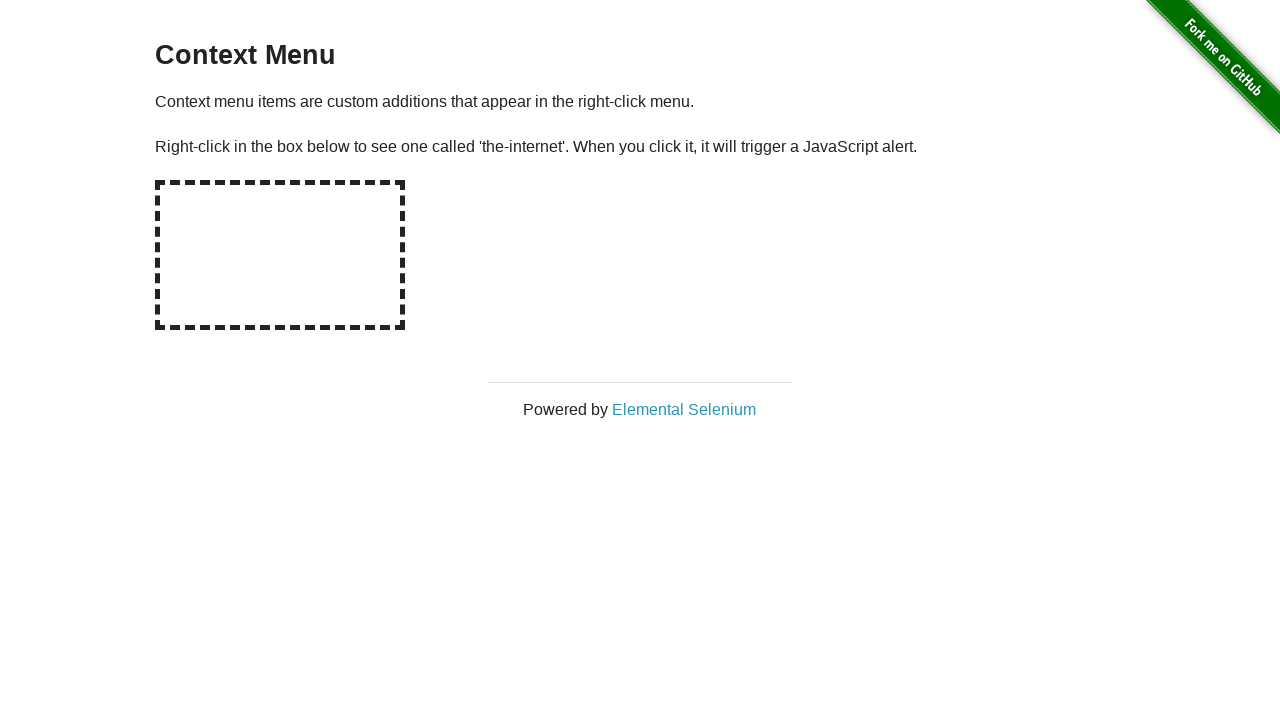